Tests JavaScript alert handling by clicking a button that triggers an alert and then accepting/dismissing the alert dialog

Starting URL: http://www.tizag.com/javascriptT/javascriptalert.php

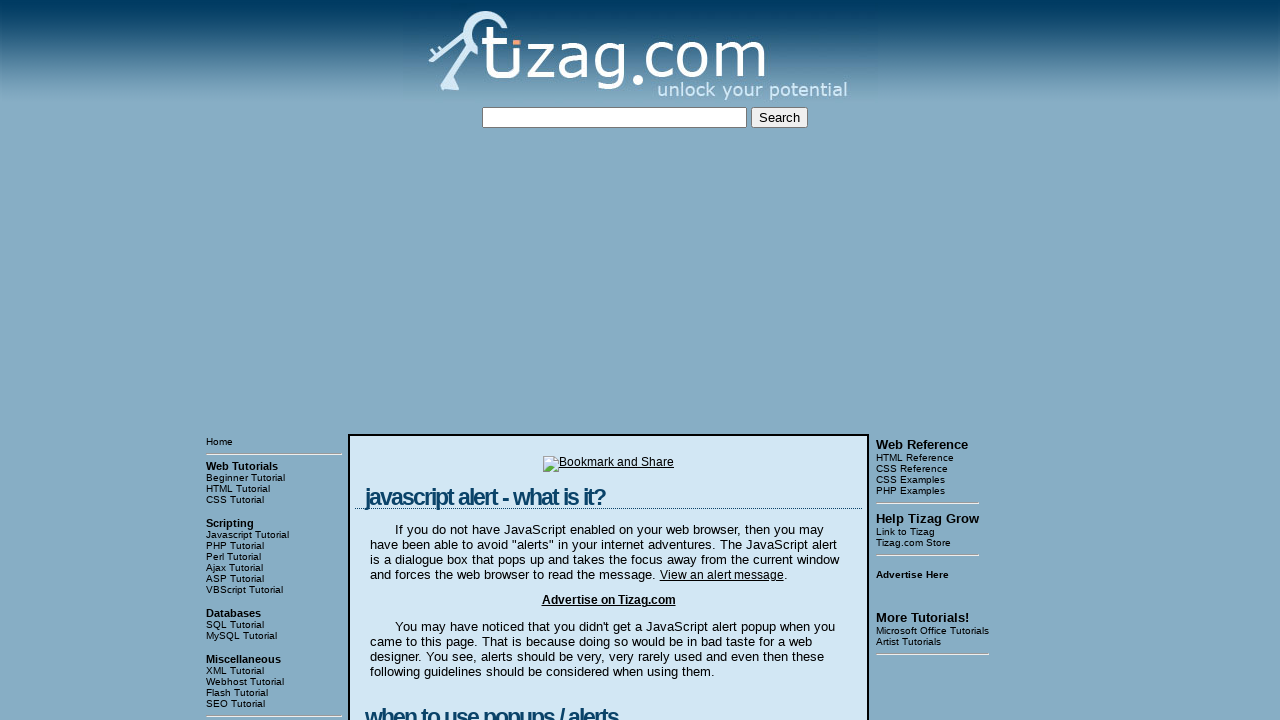

Clicked button to trigger JavaScript alert at (428, 361) on xpath=/html/body/table[3]/tbody/tr[1]/td[2]/table/tbody/tr/td/div[4]/form/input
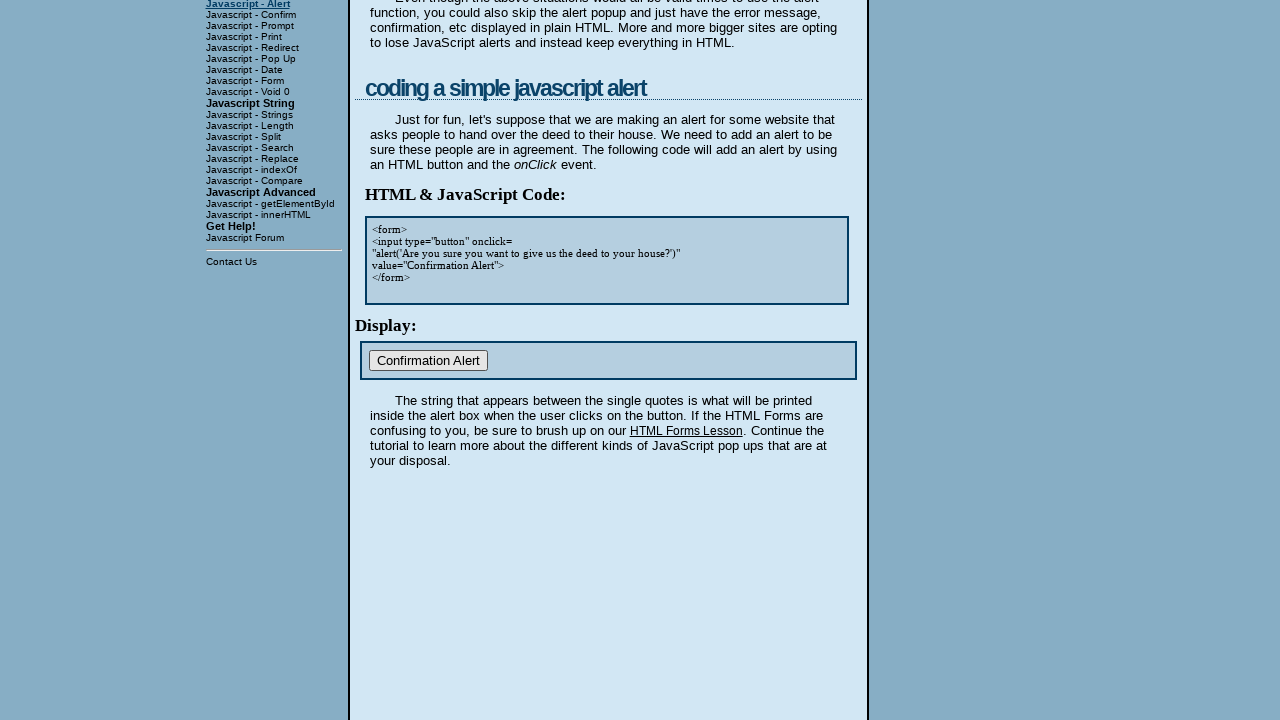

Set up dialog handler to accept alert
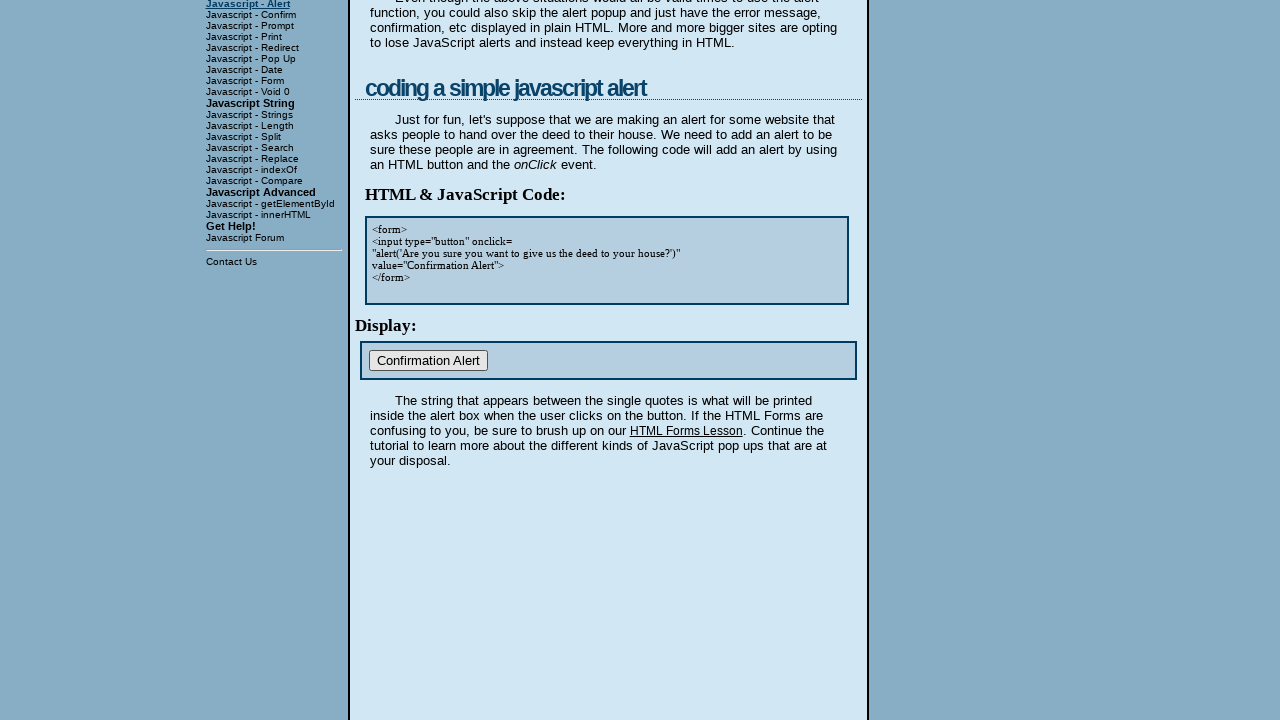

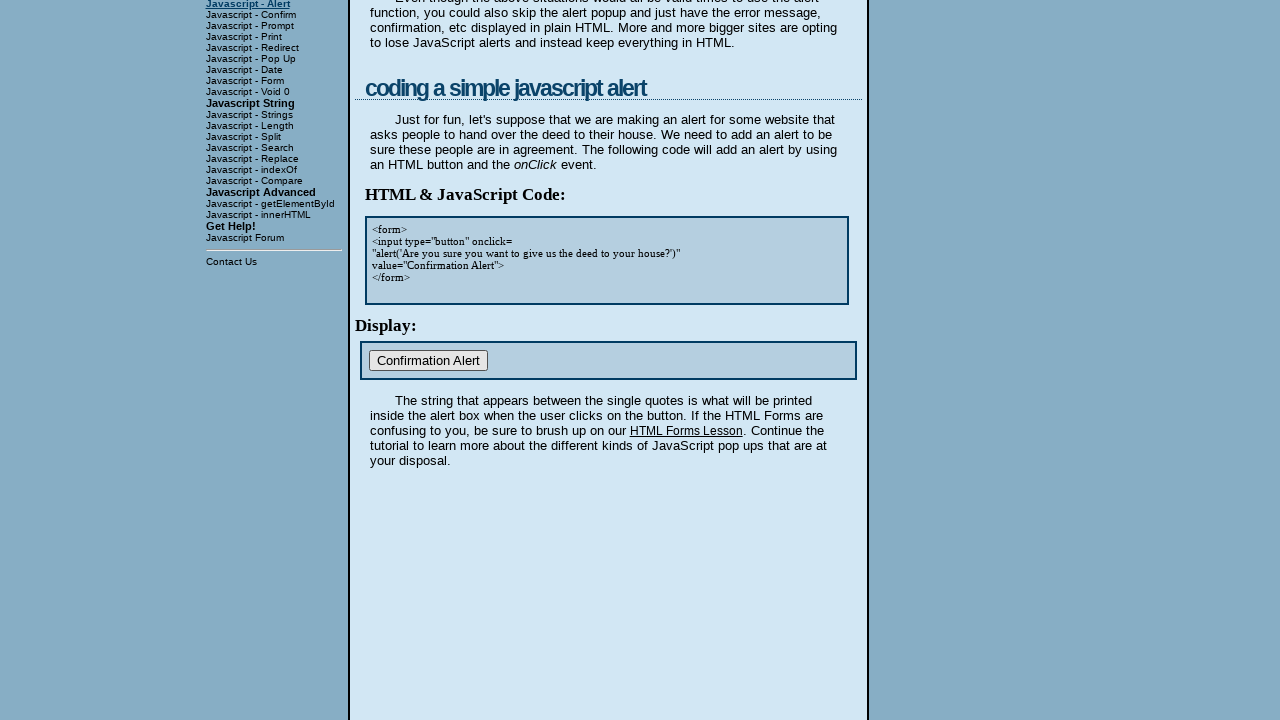